Tests drag and drop functionality by dragging a source element and dropping it onto a target element within an iframe on the jQuery UI demo page

Starting URL: https://jqueryui.com/droppable/

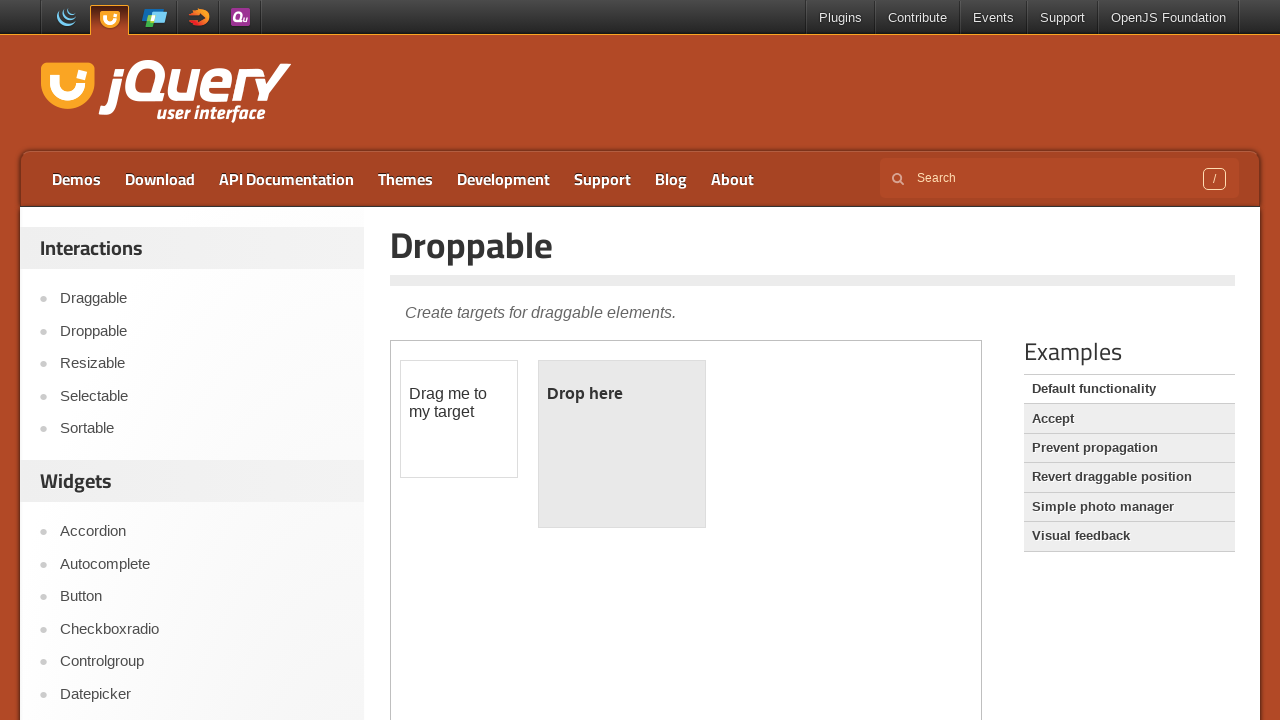

Located the demo iframe on the jQuery UI droppable page
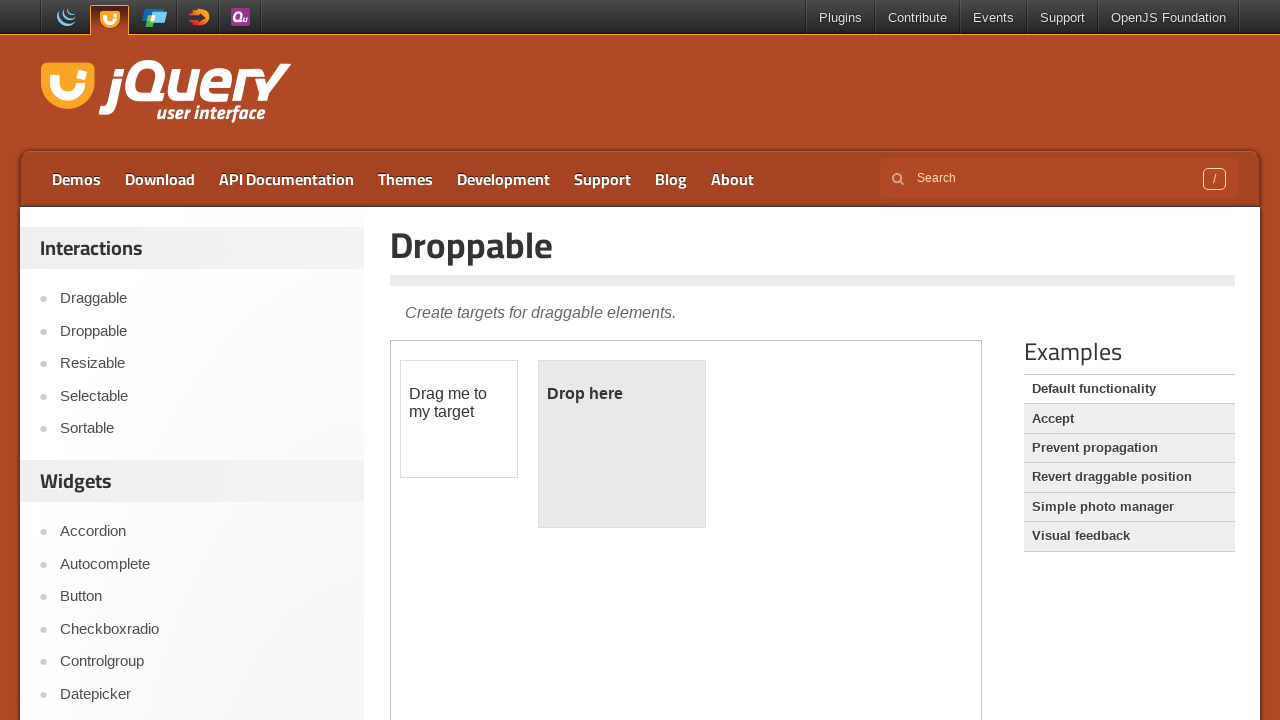

Located the draggable source element within the iframe
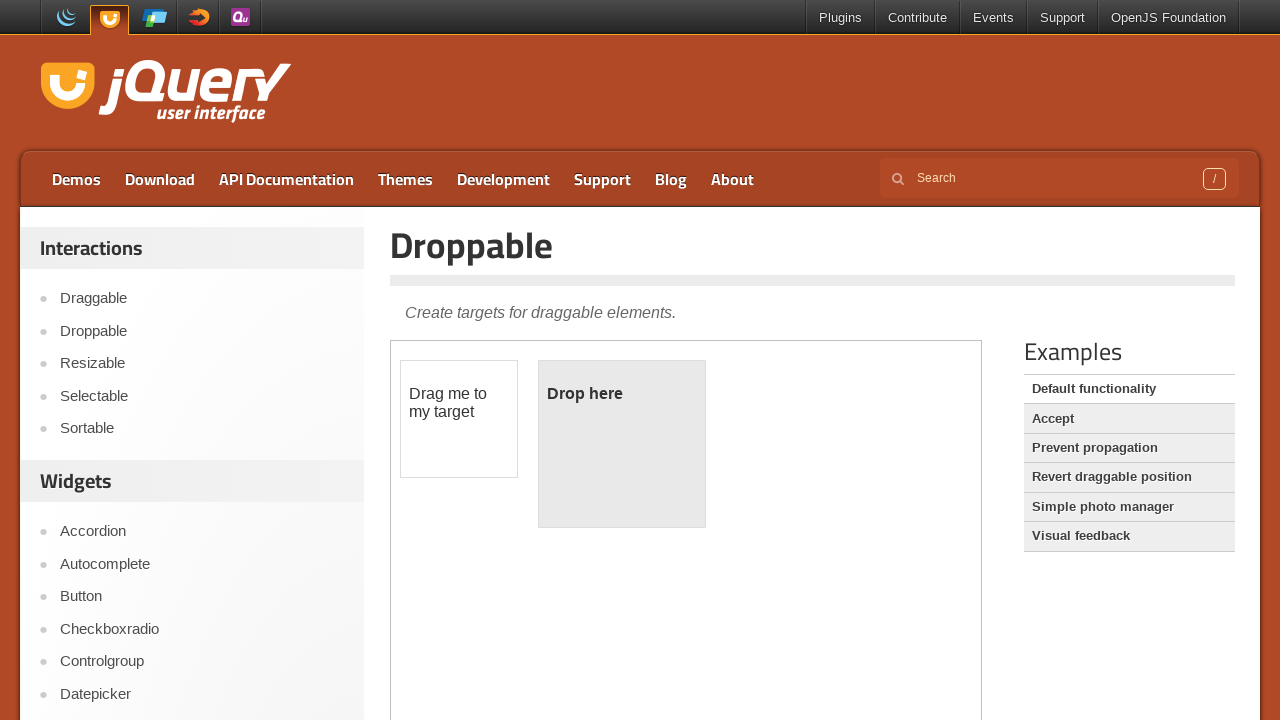

Located the droppable target element within the iframe
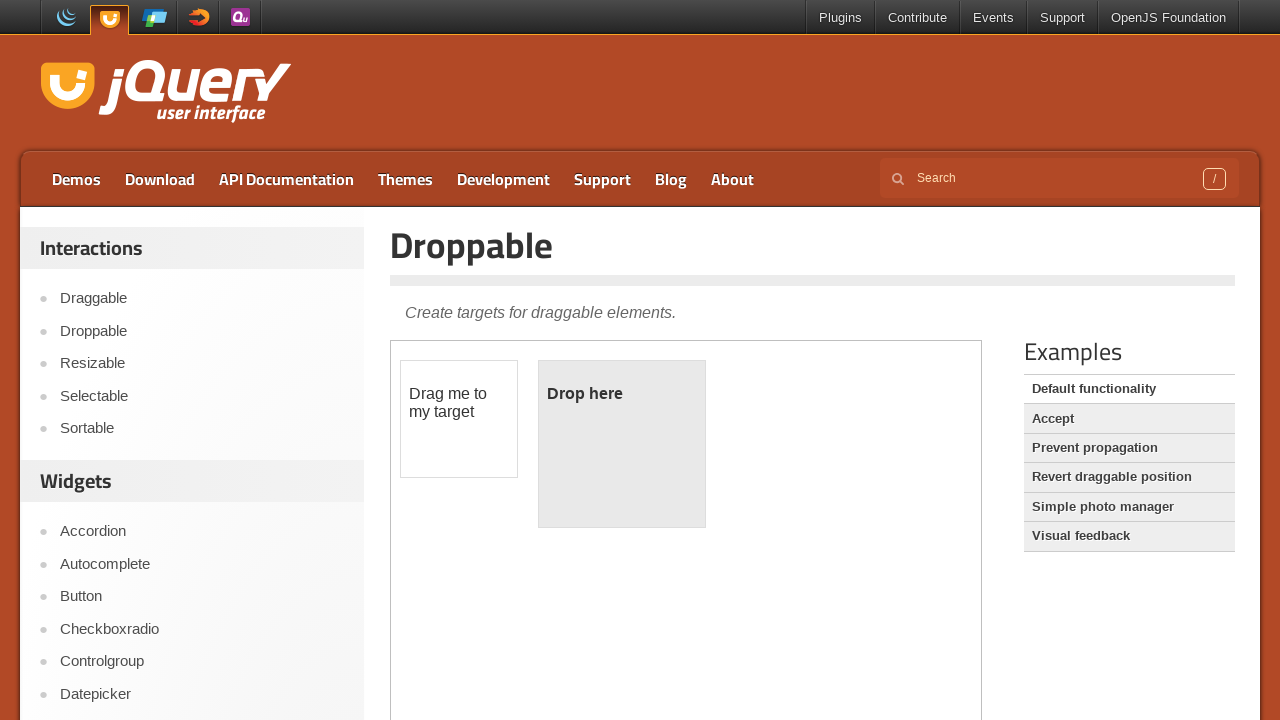

Dragged the source element and dropped it onto the target element at (622, 444)
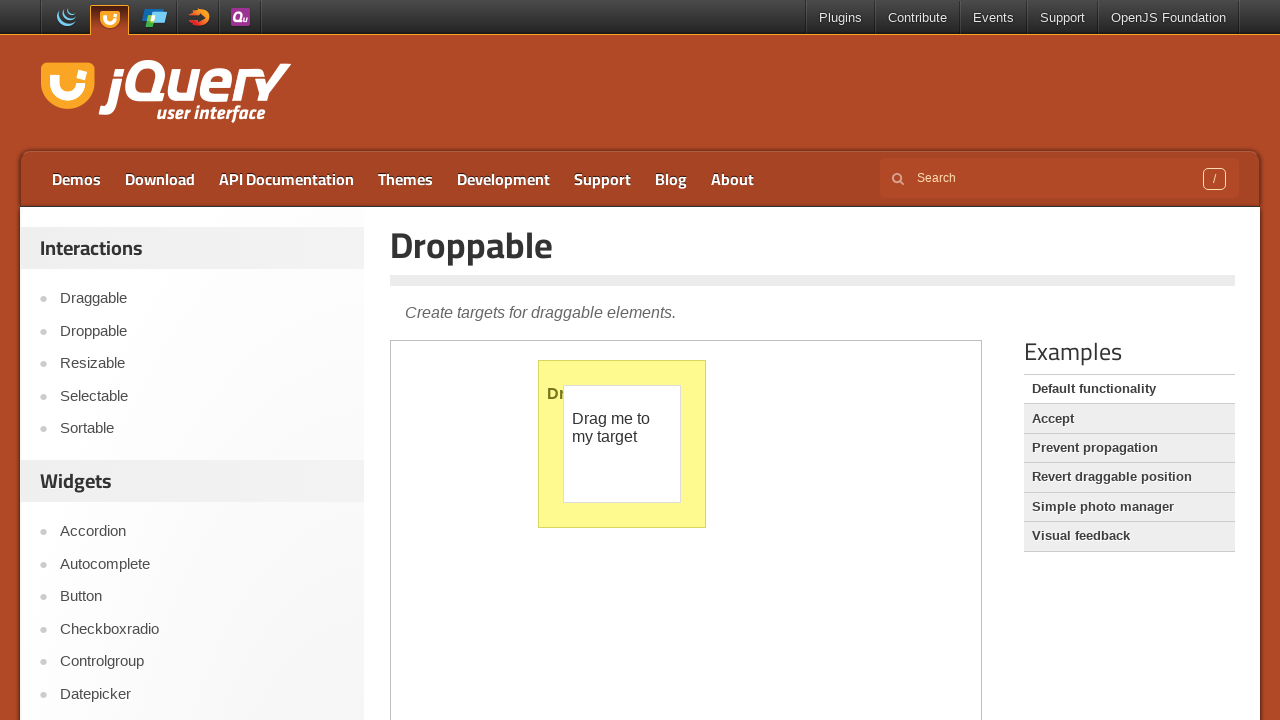

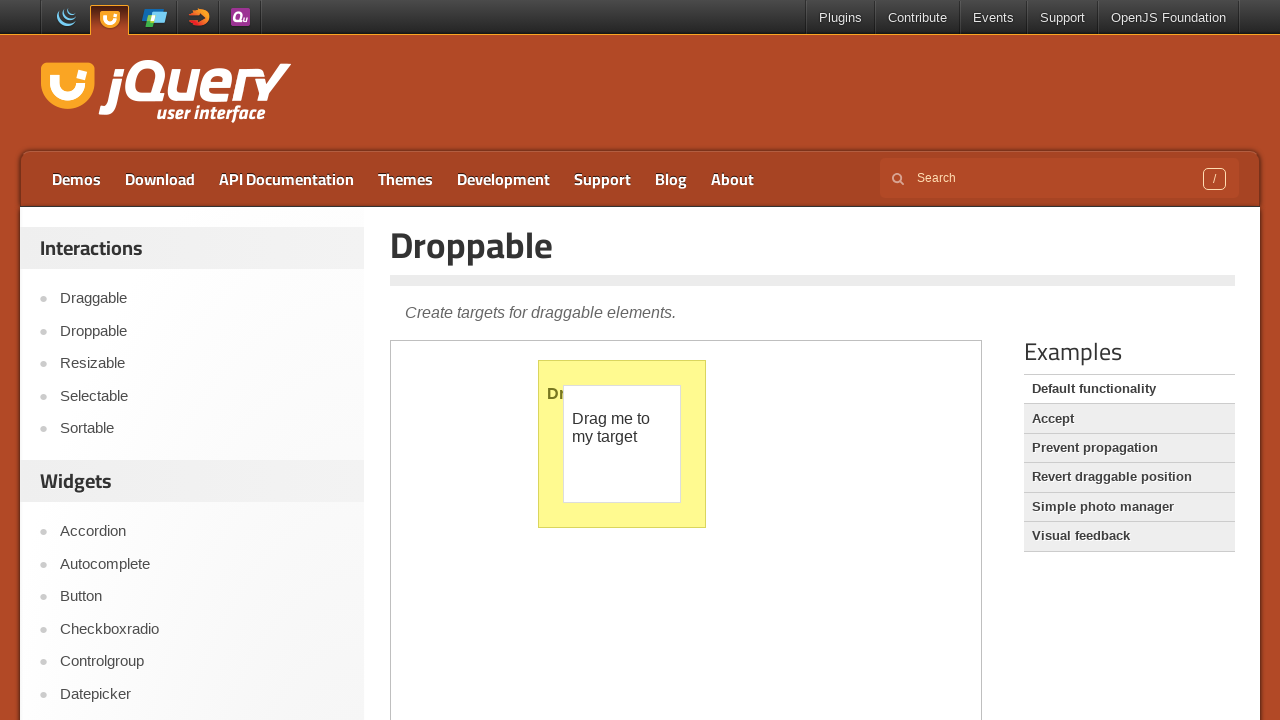